Tests checkbox functionality by navigating to the checkboxes page and checking both checkboxes, then verifying they are checked

Starting URL: https://practice.cydeo.com/

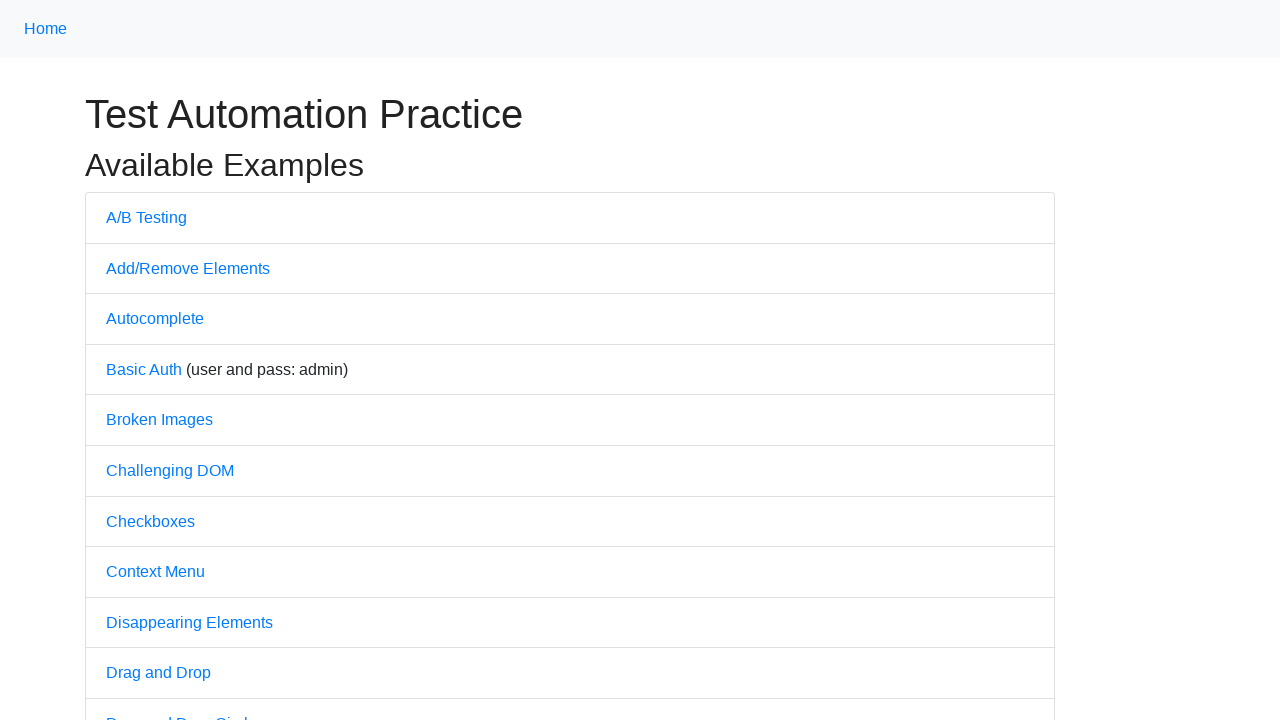

Clicked on checkboxes link to navigate to checkboxes page at (150, 521) on a[href="/checkboxes"]
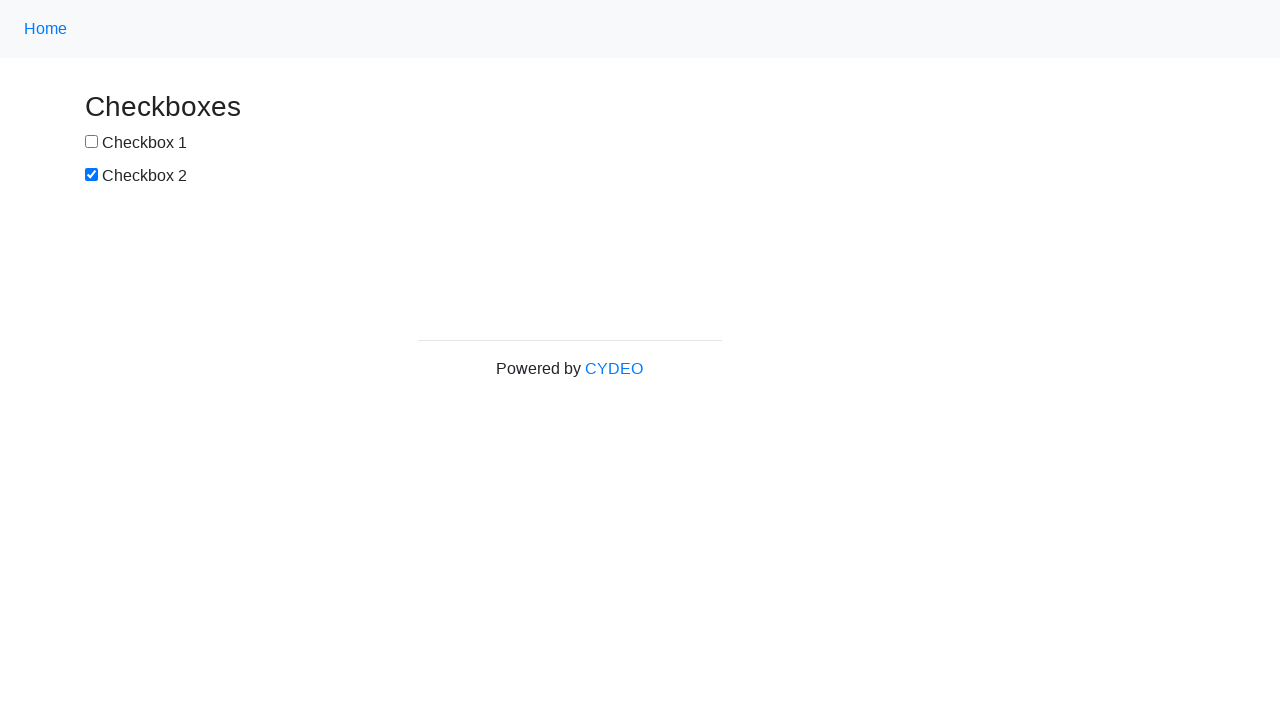

Checked first checkbox (checkbox1) at (92, 142) on input[name="checkbox1"]
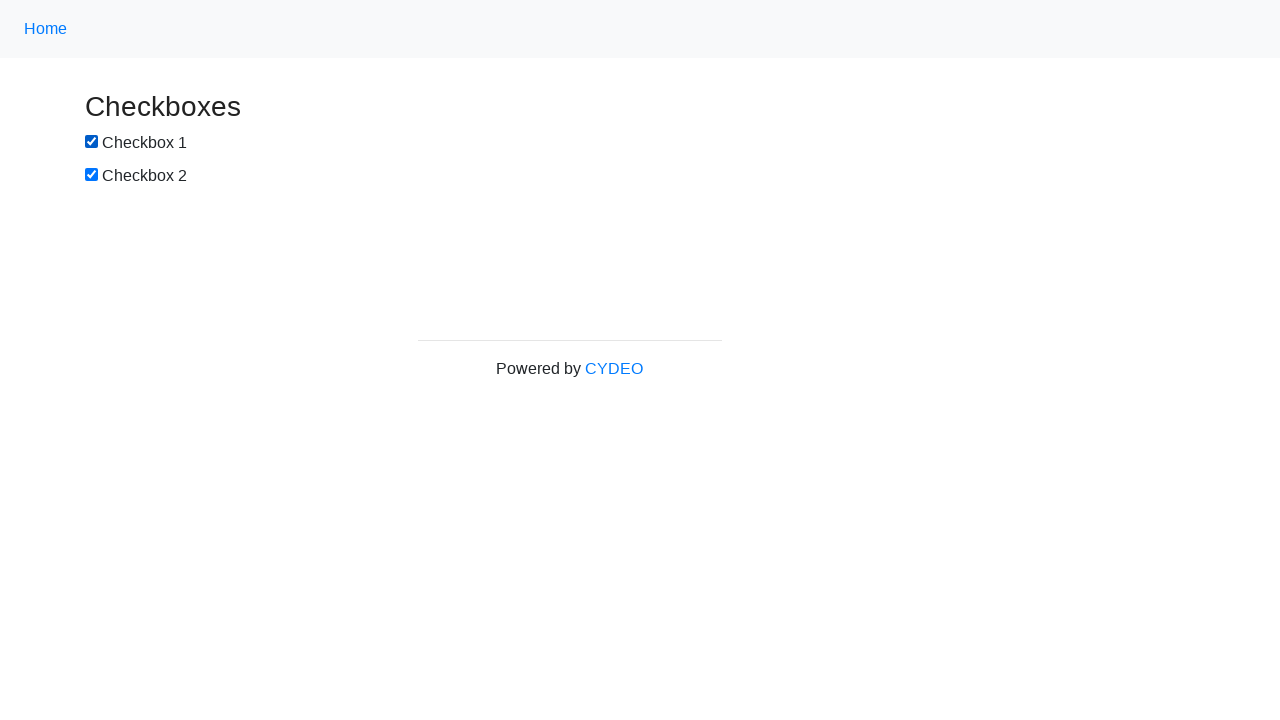

Checked second checkbox (checkbox2) on input[name="checkbox2"]
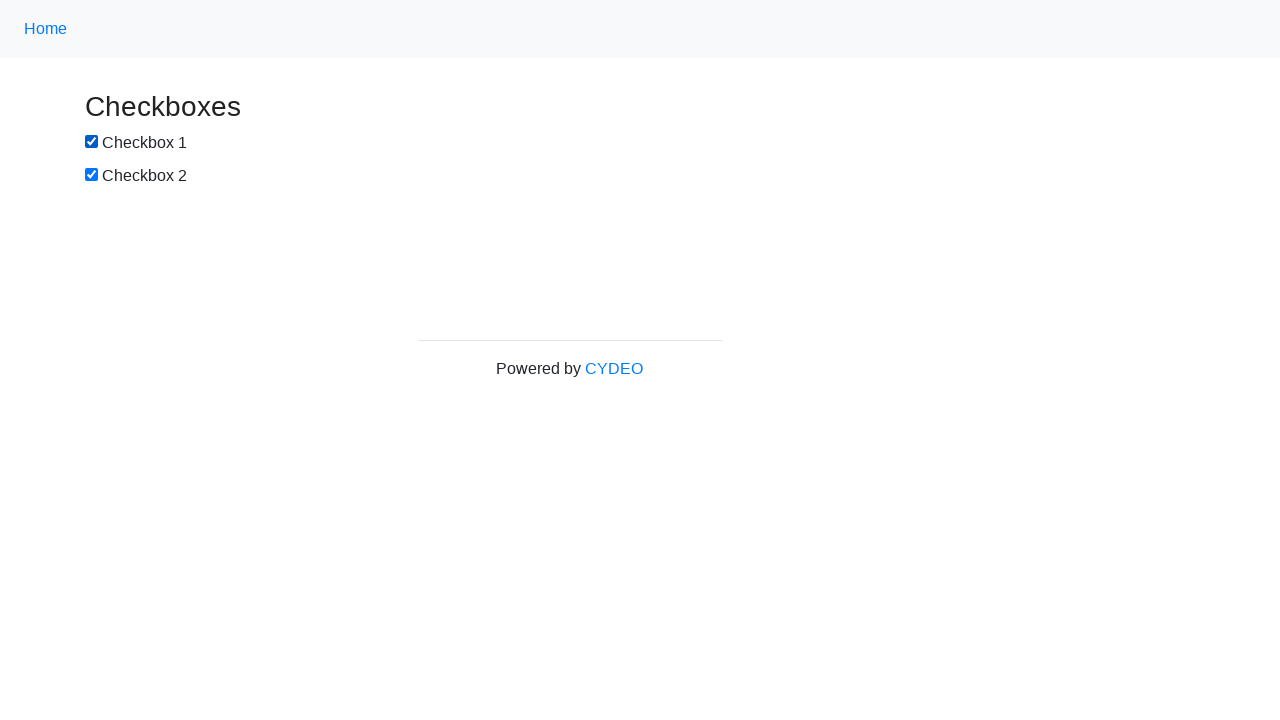

Verified that first checkbox is checked
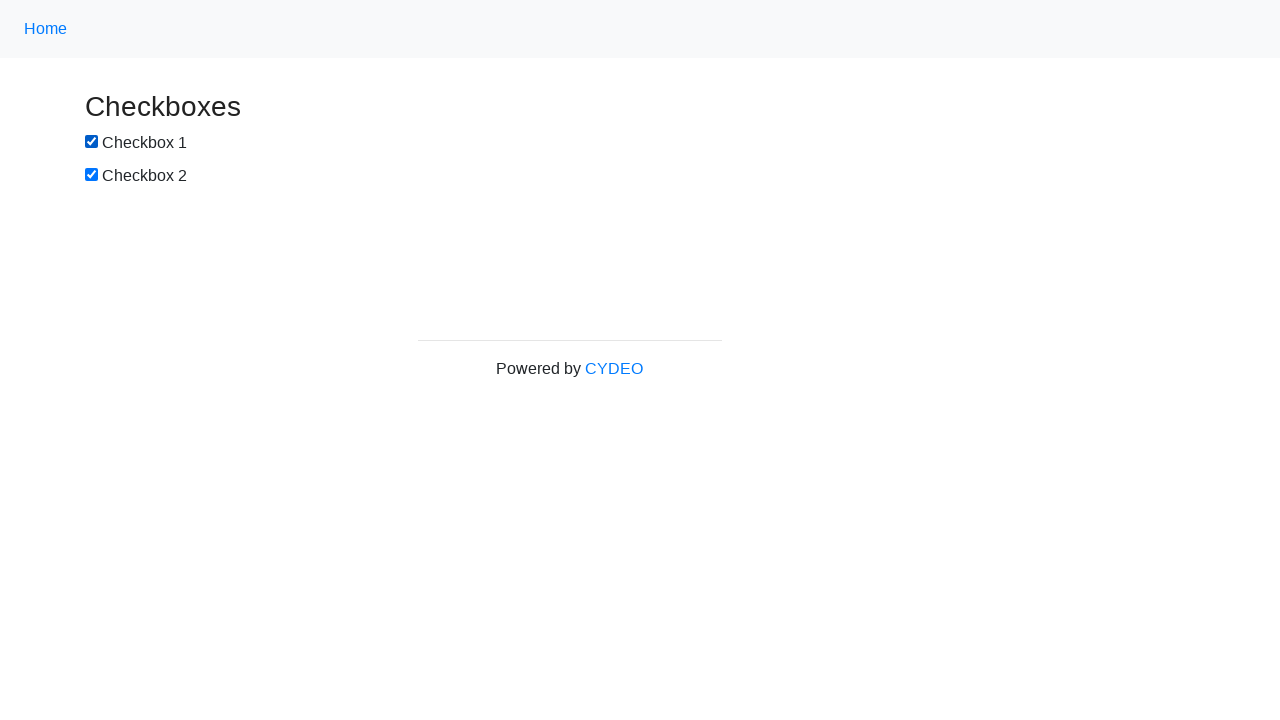

Verified that second checkbox is checked
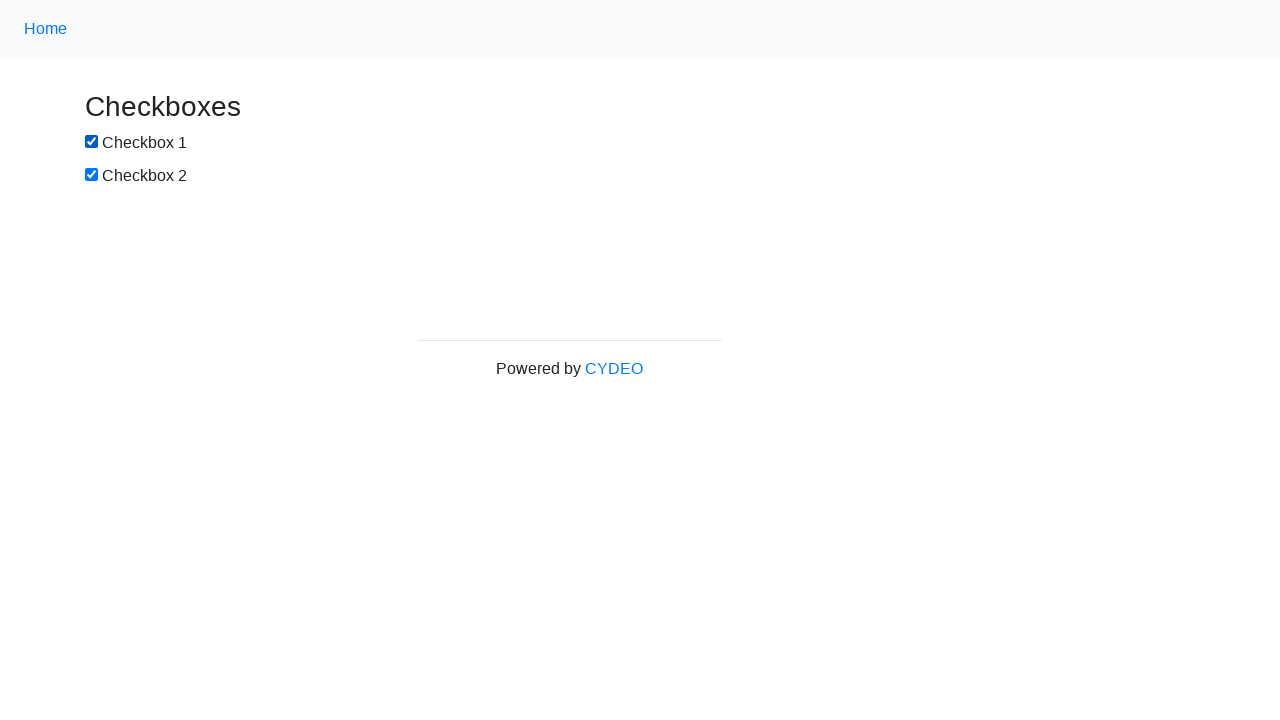

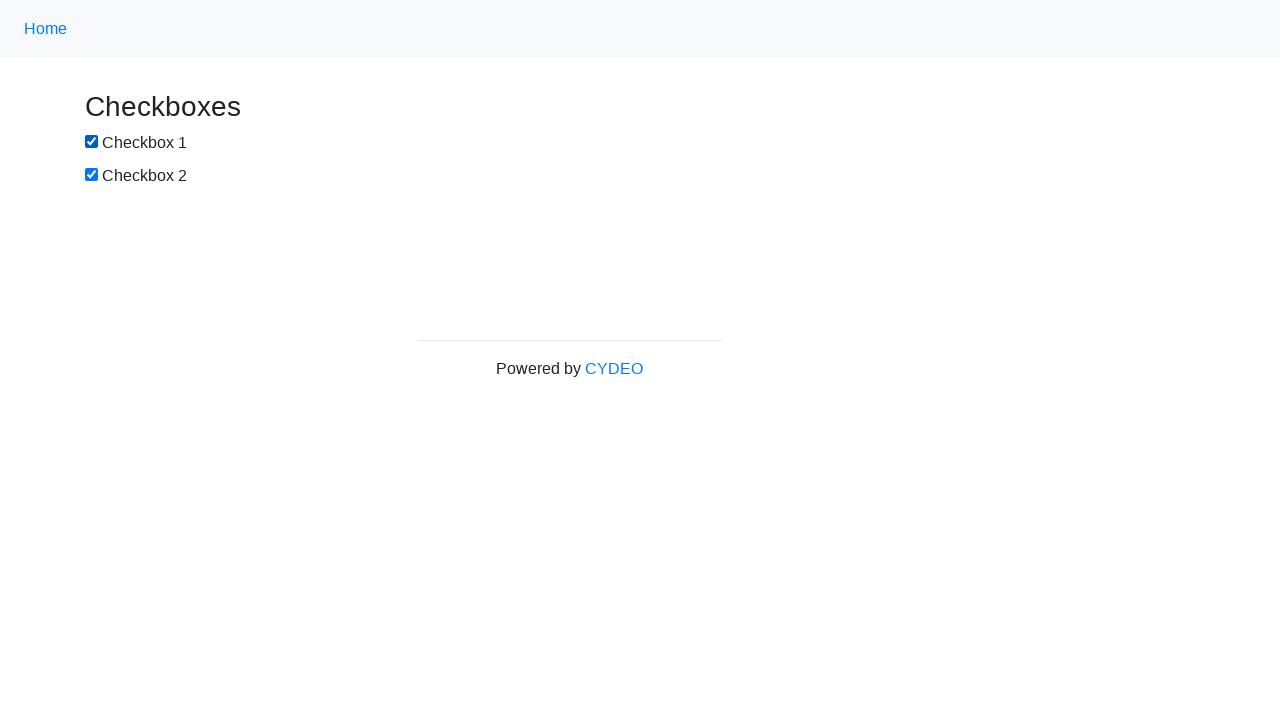